Navigates to OLX Pakistan search results for a product query, waits for the product listing to load, and then navigates to the second page of results.

Starting URL: https://www.olx.com.pk/items/q-laptop

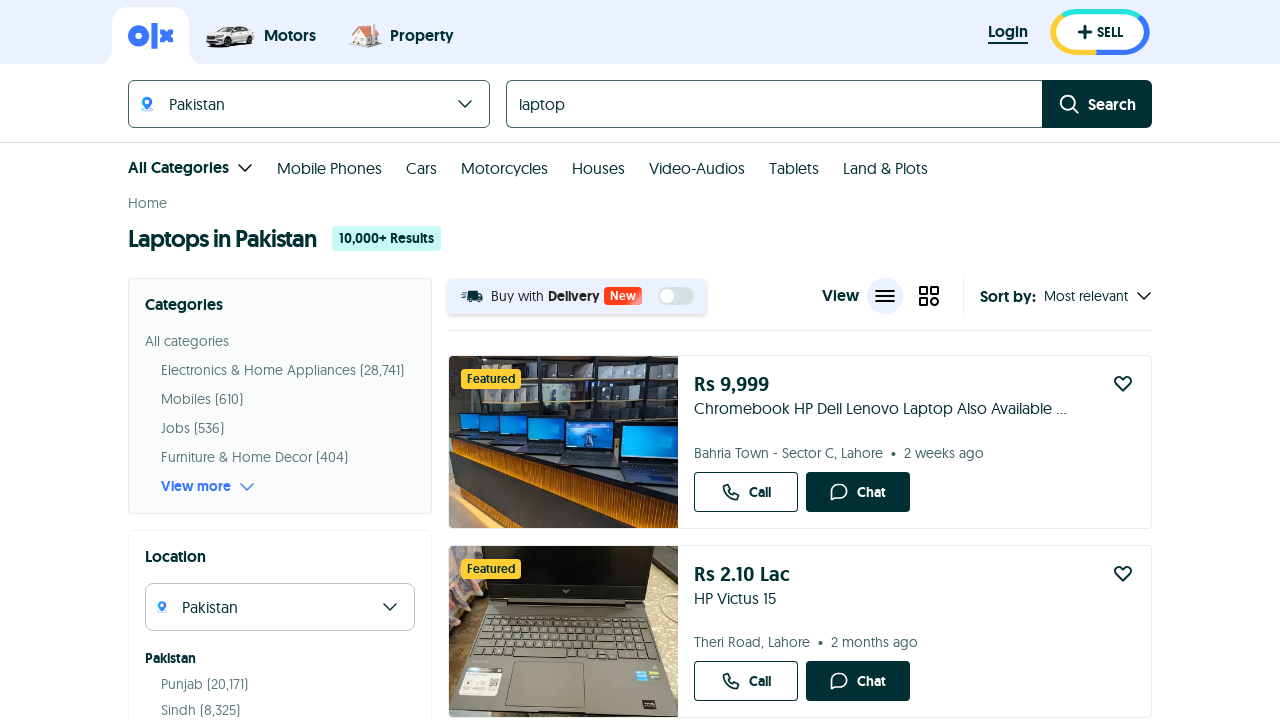

Product listing container loaded
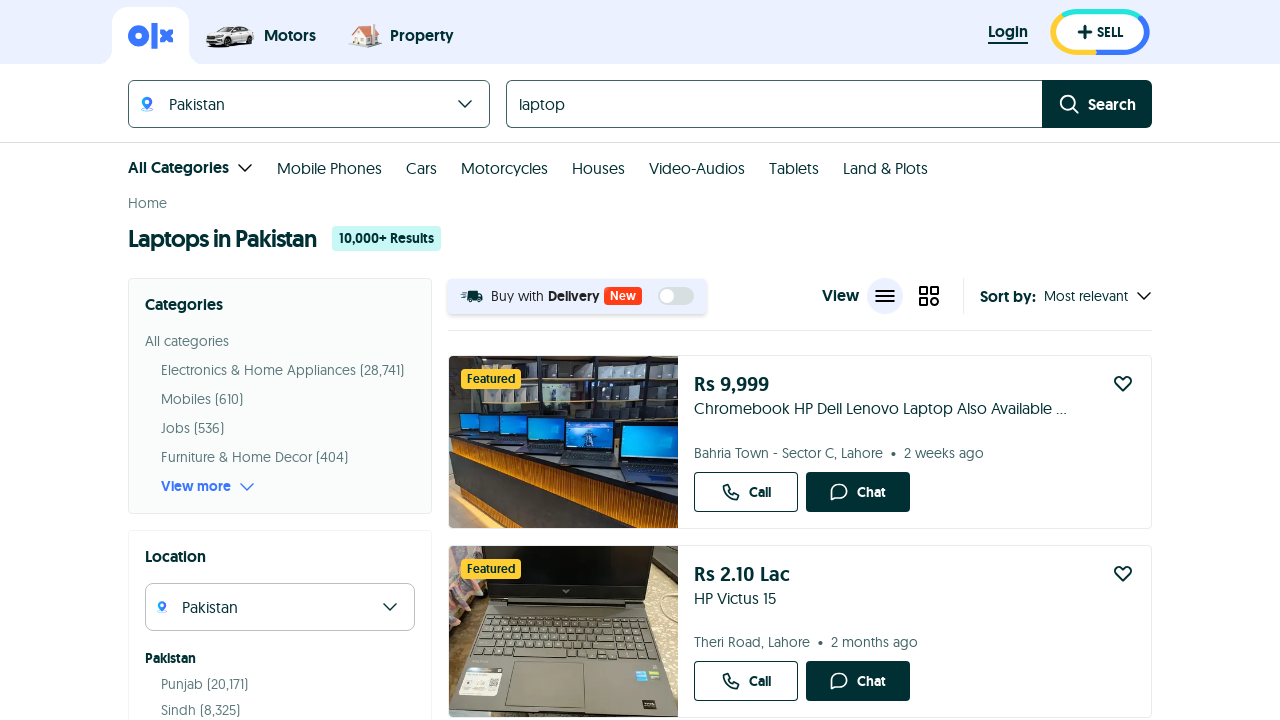

Product list items loaded with links
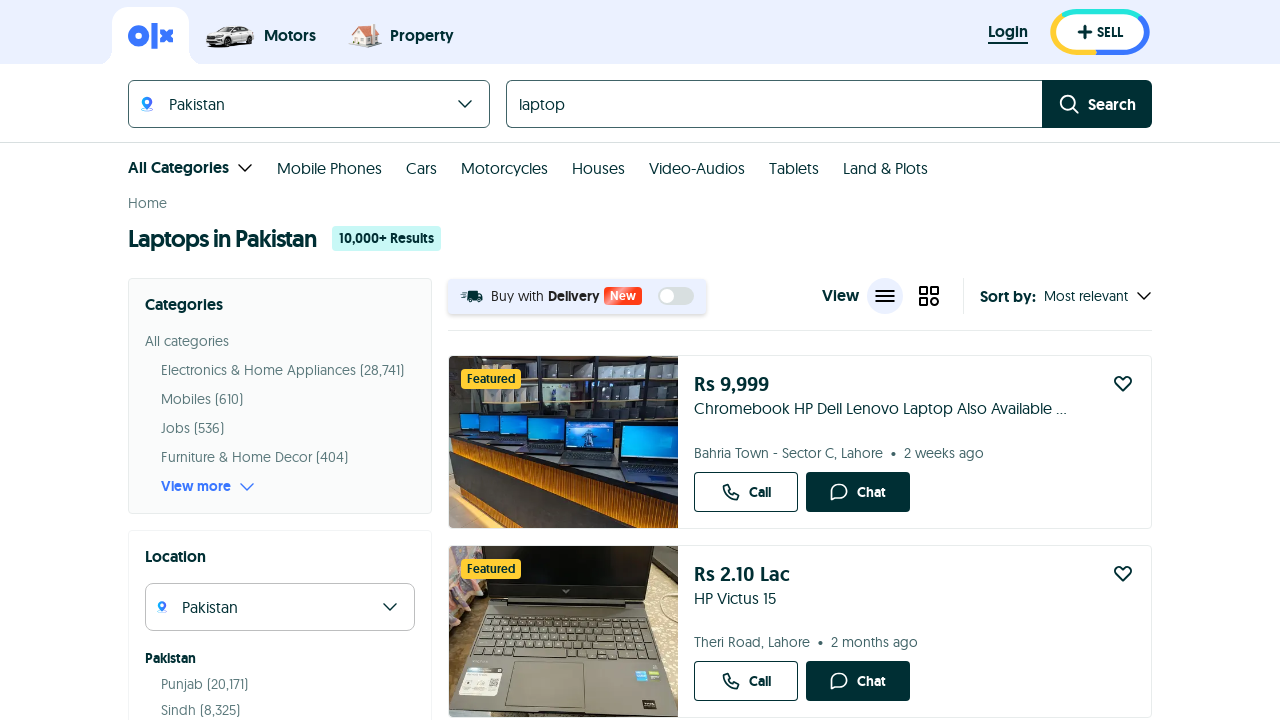

Navigated to second page of OLX Pakistan laptop search results
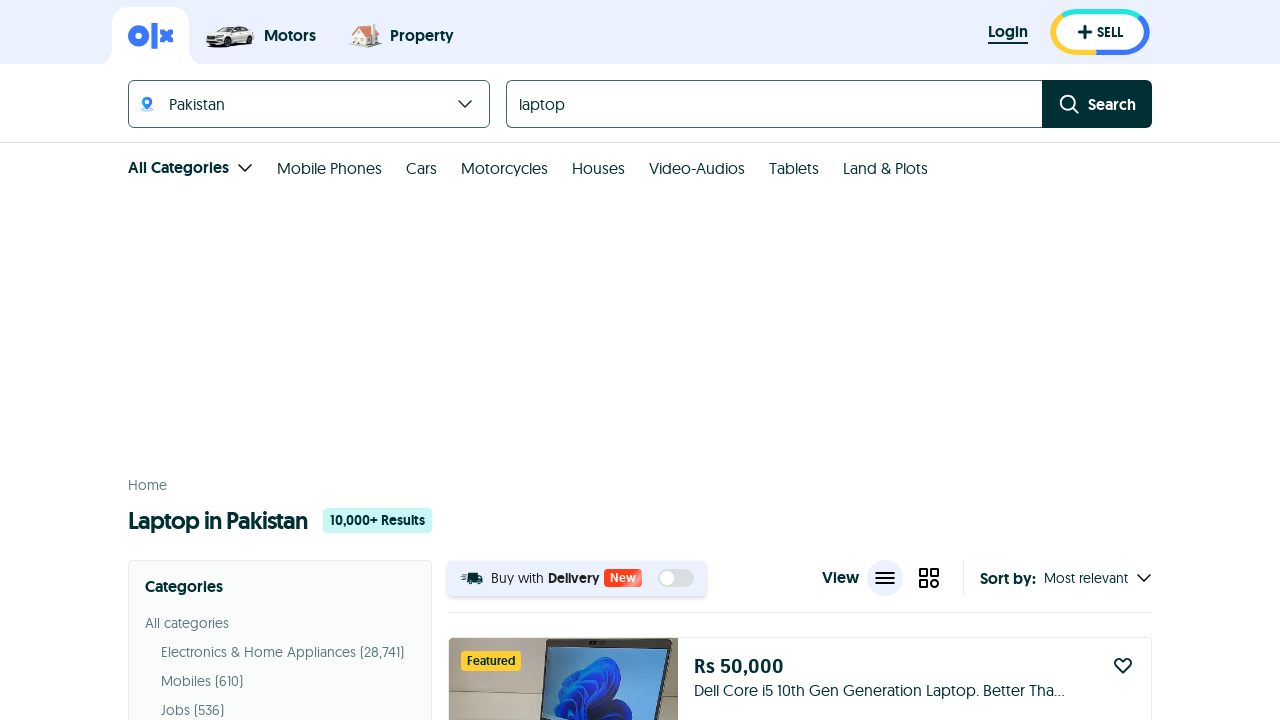

Product list items loaded on second page
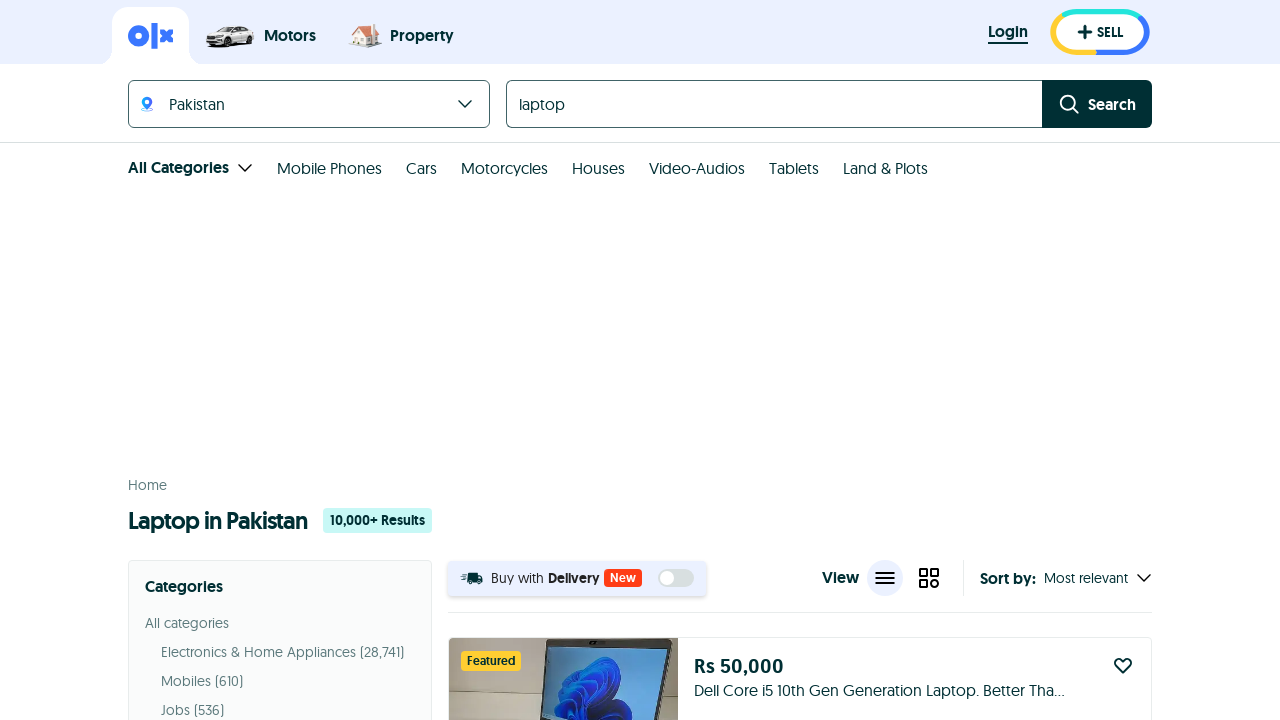

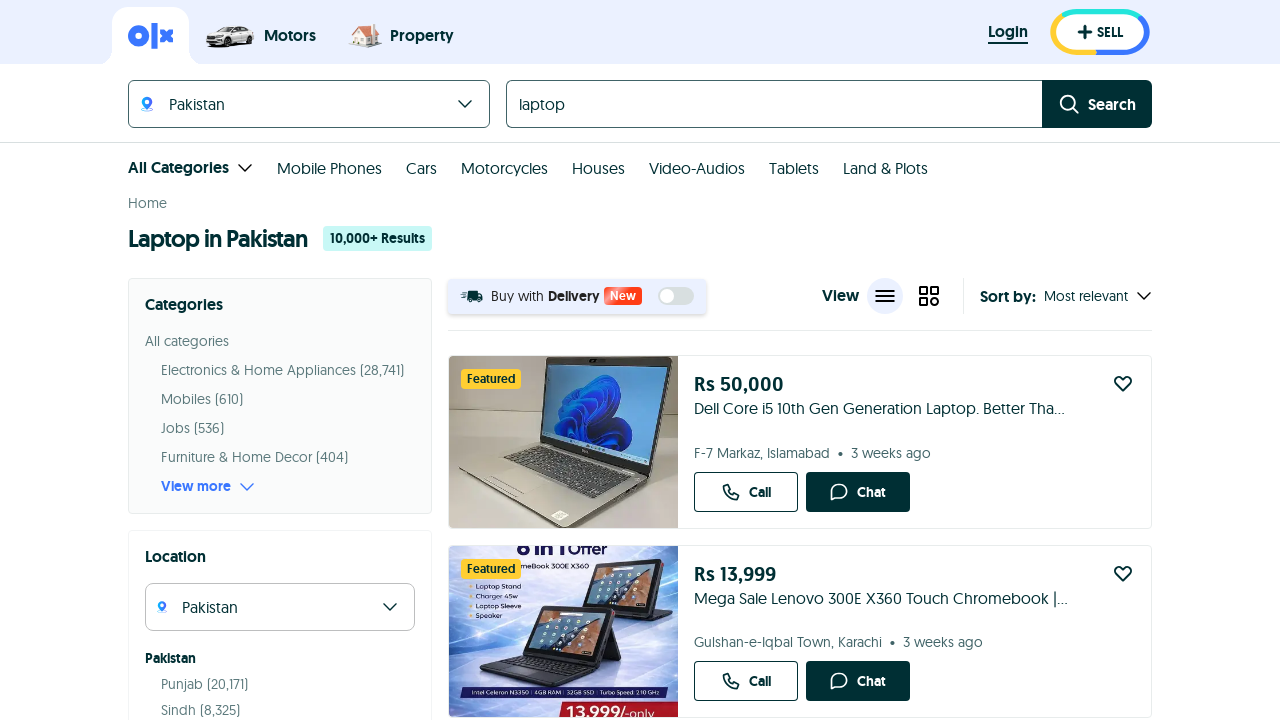